Tests file download functionality by clicking a download button on a file handling practice page. The original script also validated the downloaded file on the local filesystem, but this has been removed as it's environment-specific.

Starting URL: https://leafground.com/file.xhtml

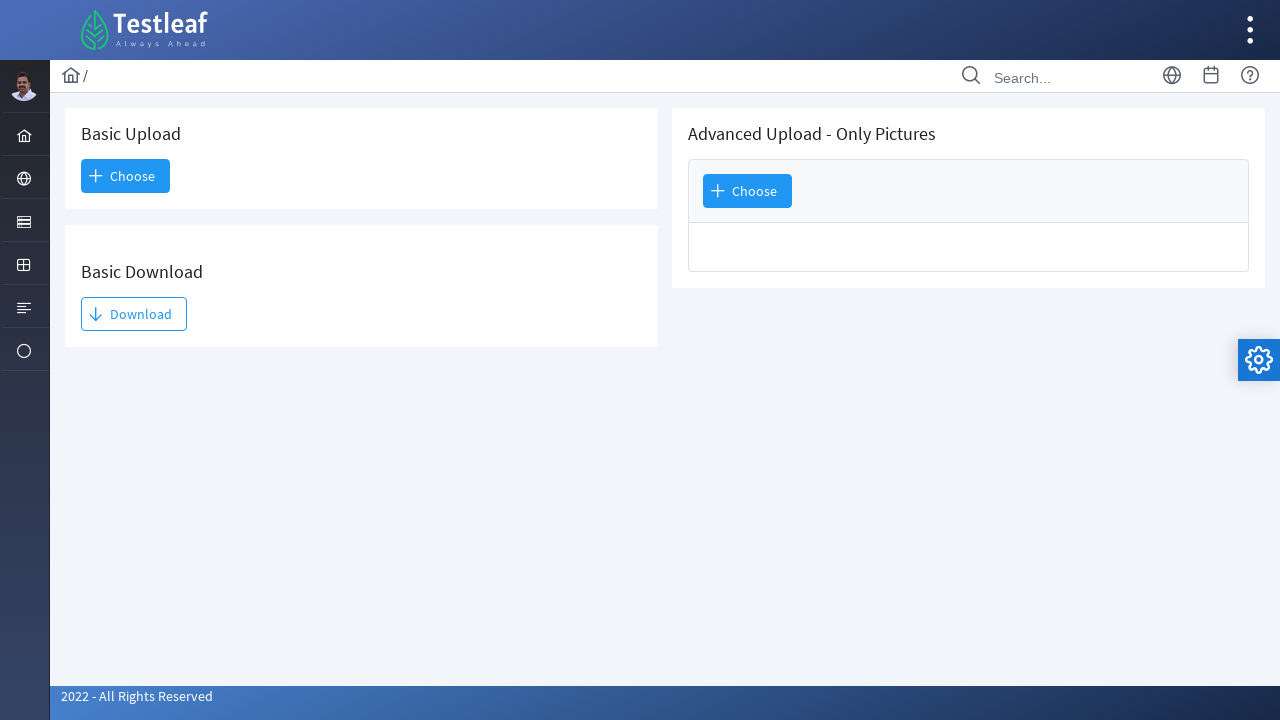

Clicked the download button to initiate file download at (134, 314) on #j_idt93\:j_idt95
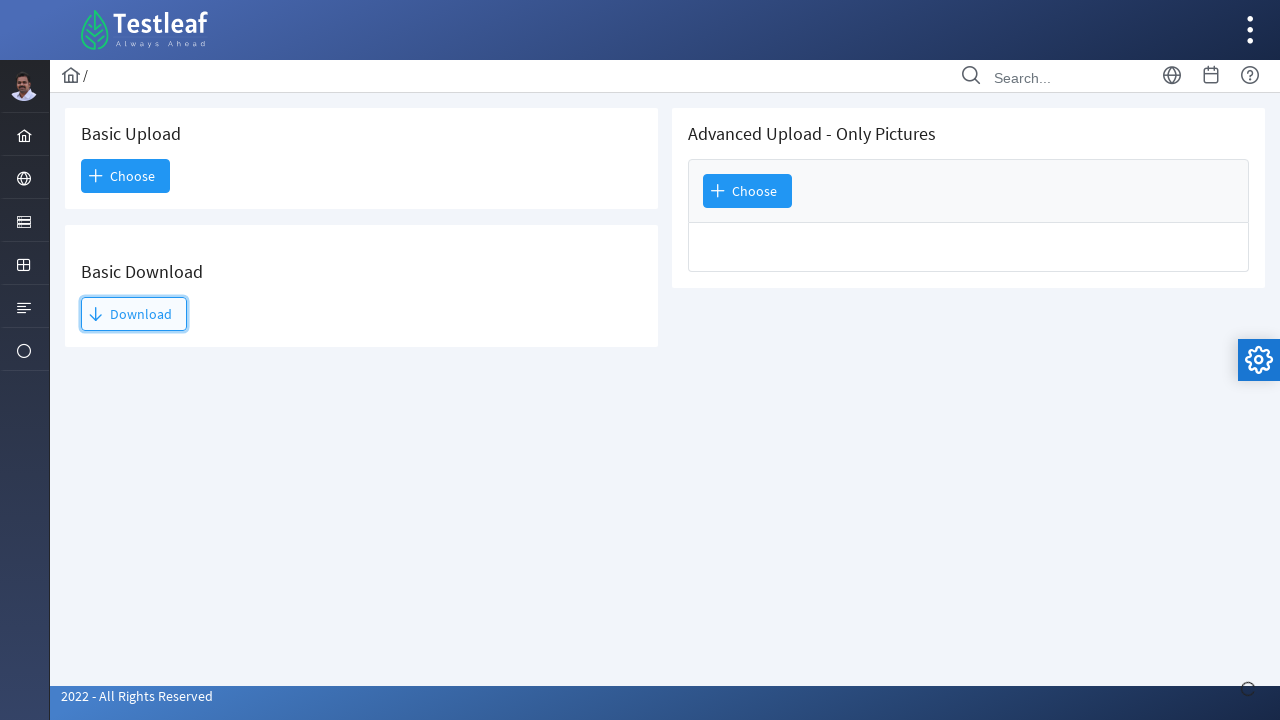

Waited 2 seconds to allow download to start
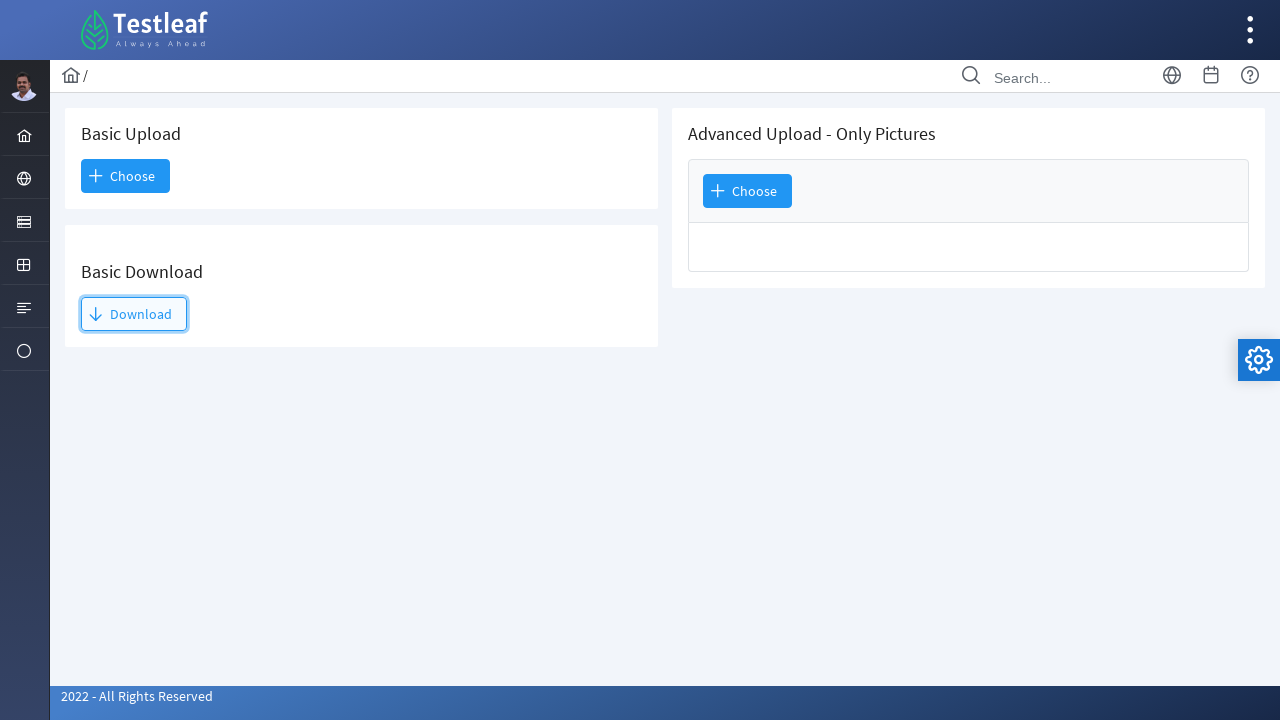

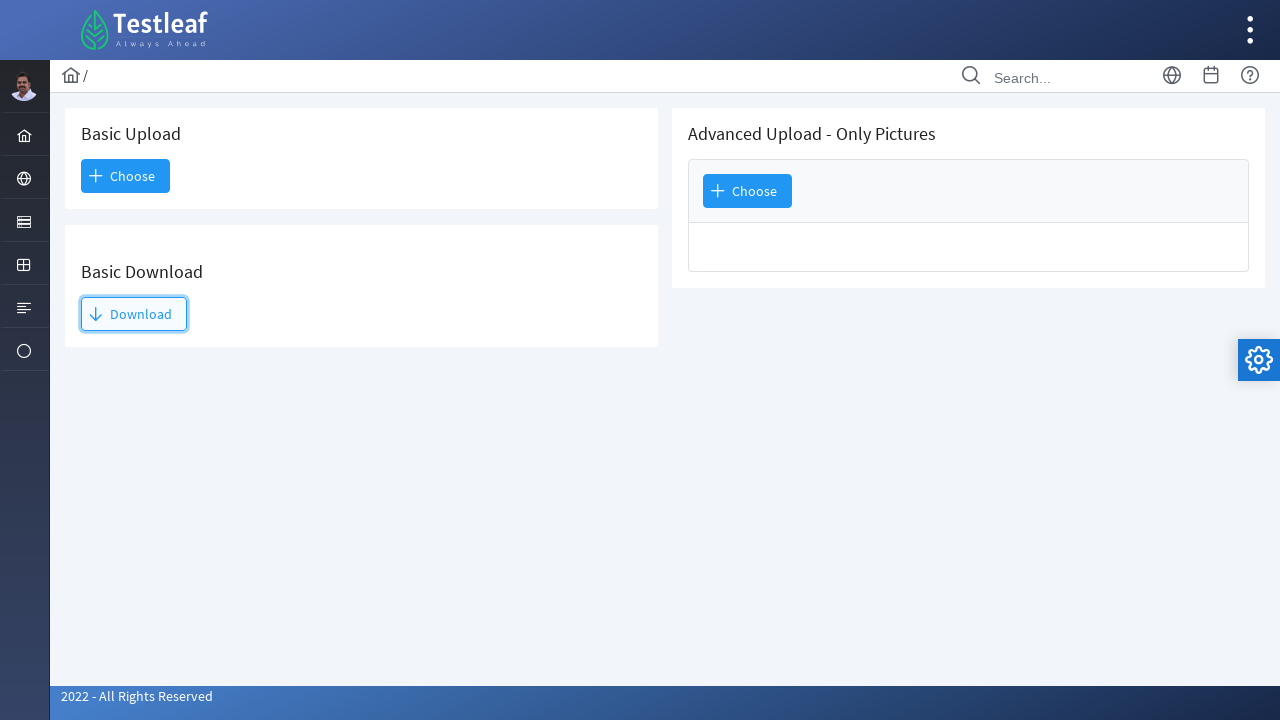